Tests selecting a department from a dropdown menu on the Course page by value

Starting URL: https://gravitymvctestapplication.azurewebsites.net/Course

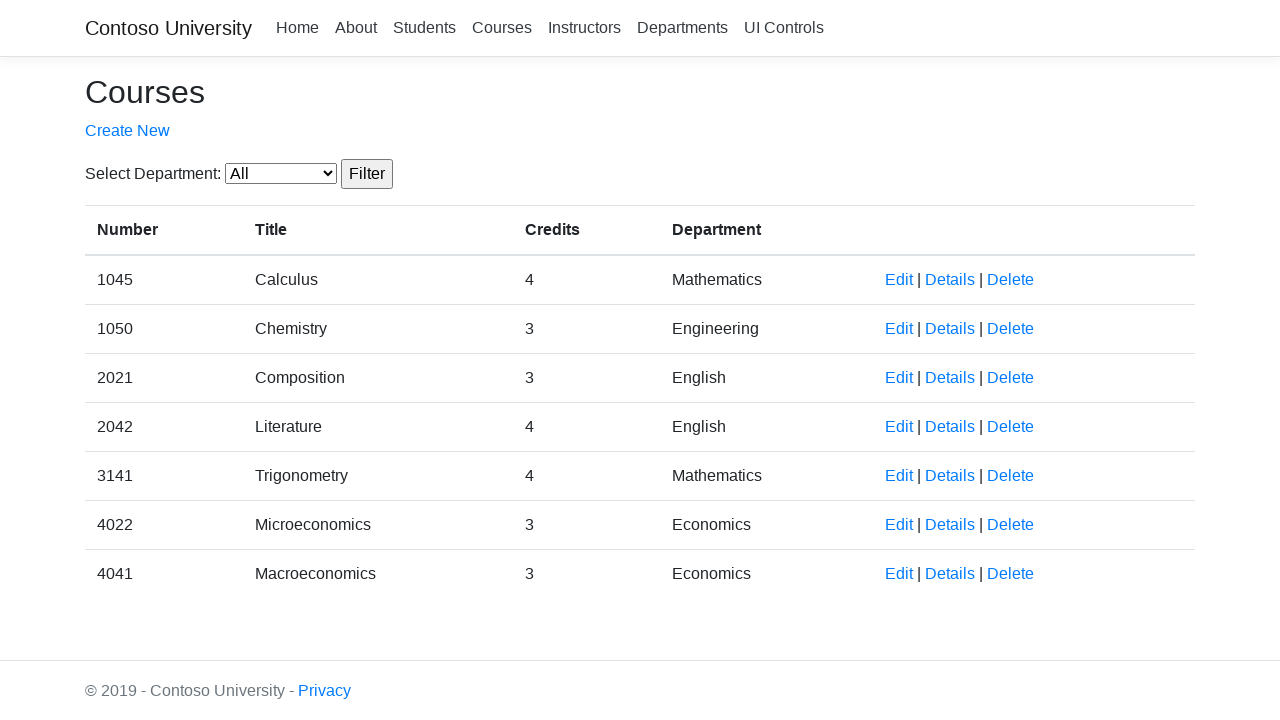

Navigated to Course page
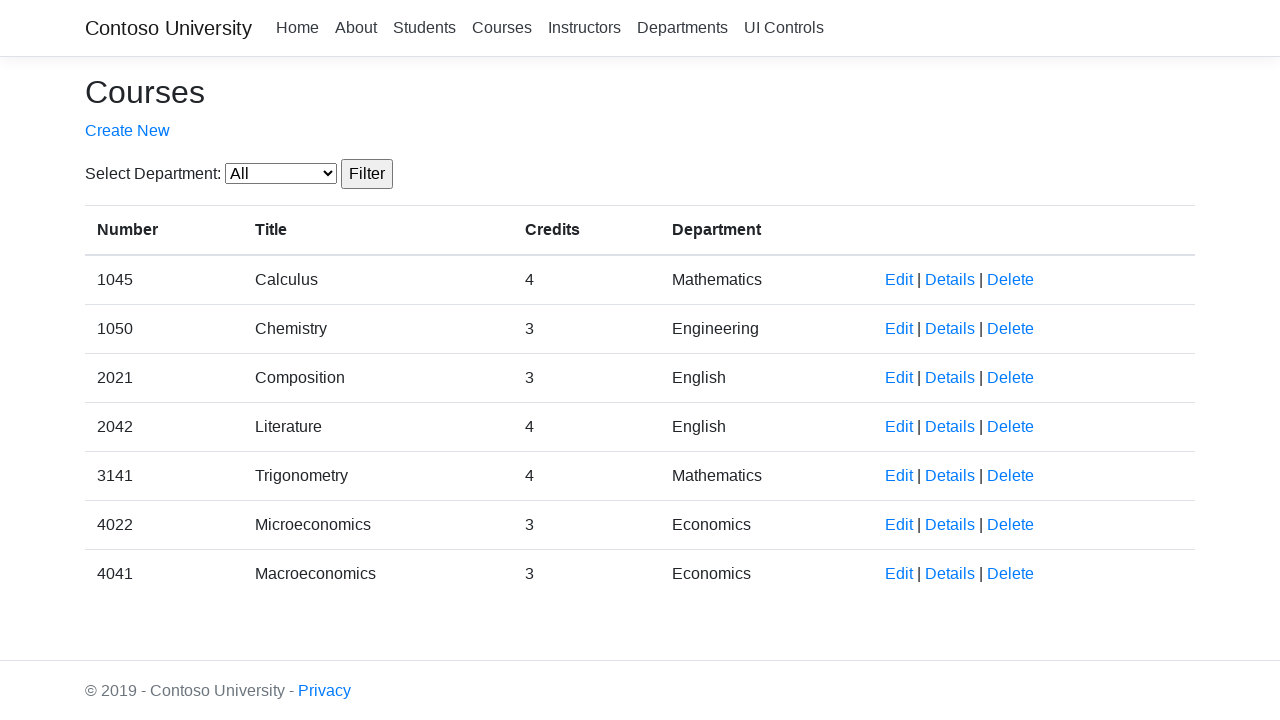

Selected department with value '4' from dropdown menu on select#SelectedDepartment
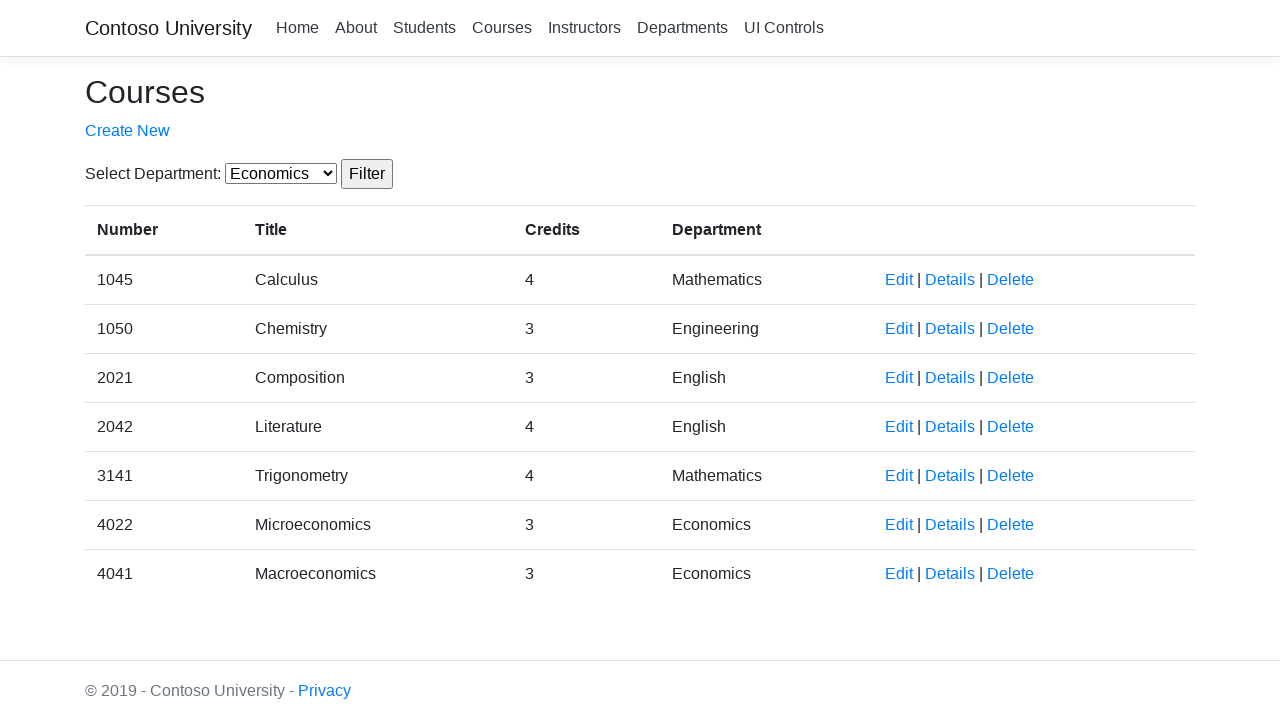

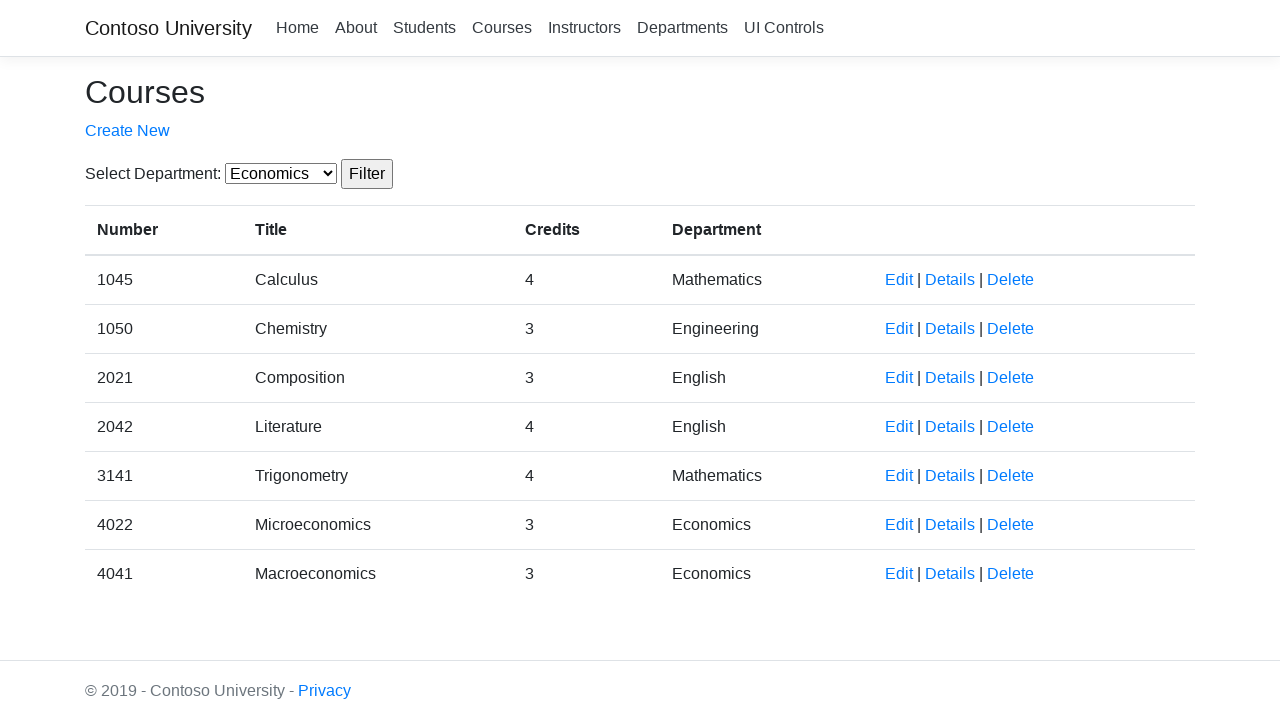